Tests adding multiple todo items to the TodoMVC app and marking one as complete

Starting URL: https://demo.playwright.dev/todomvc/#/

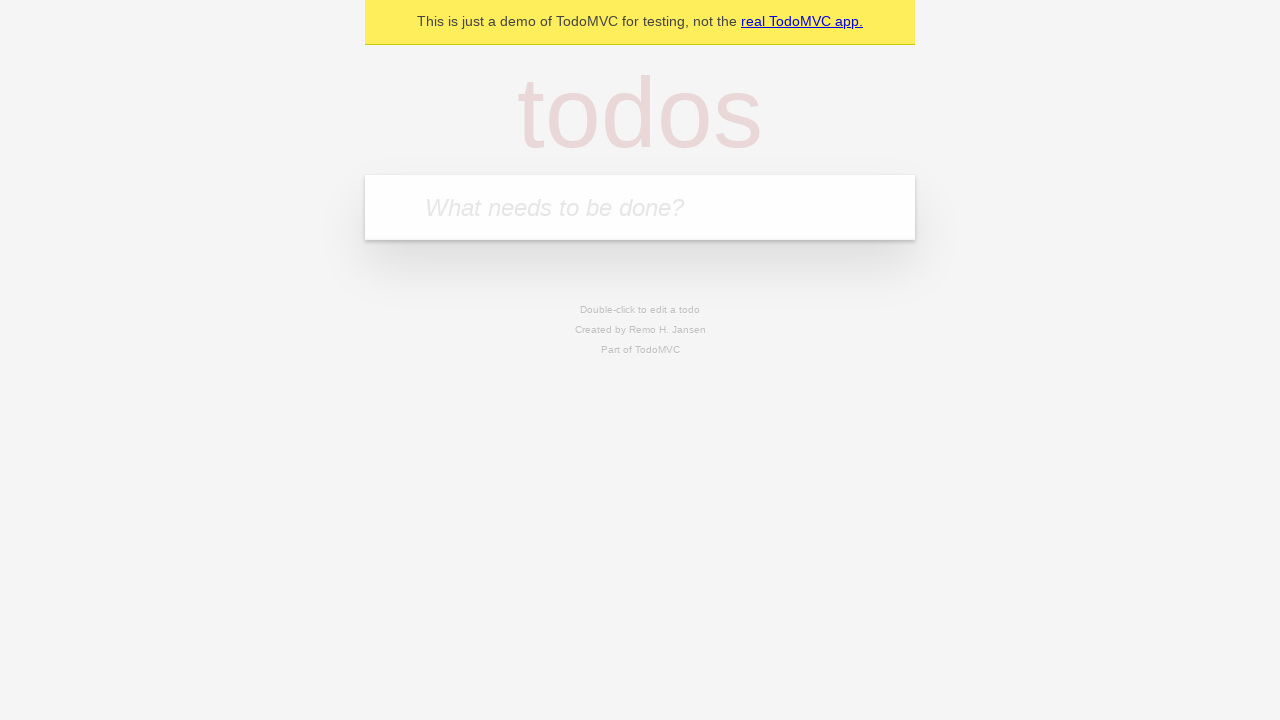

Clicked on the todo input field at (640, 207) on internal:attr=[placeholder="What needs to be done?"i]
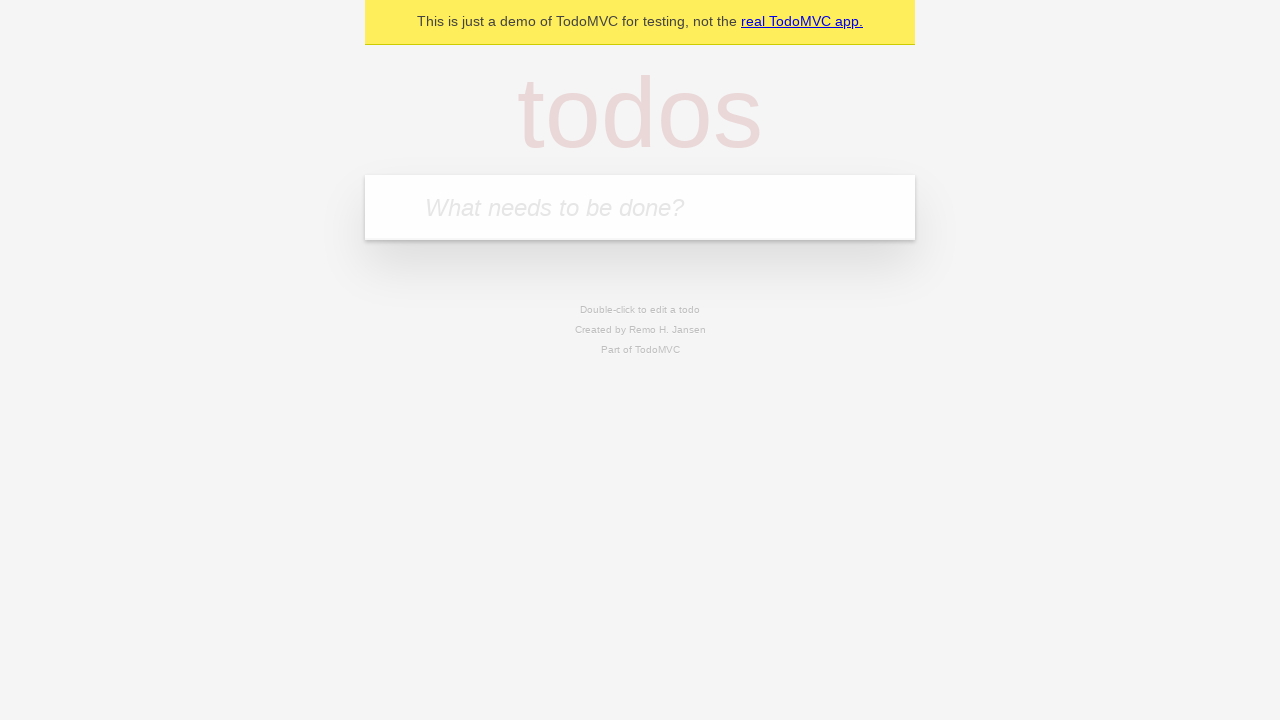

Filled input field with 'first task' on internal:attr=[placeholder="What needs to be done?"i]
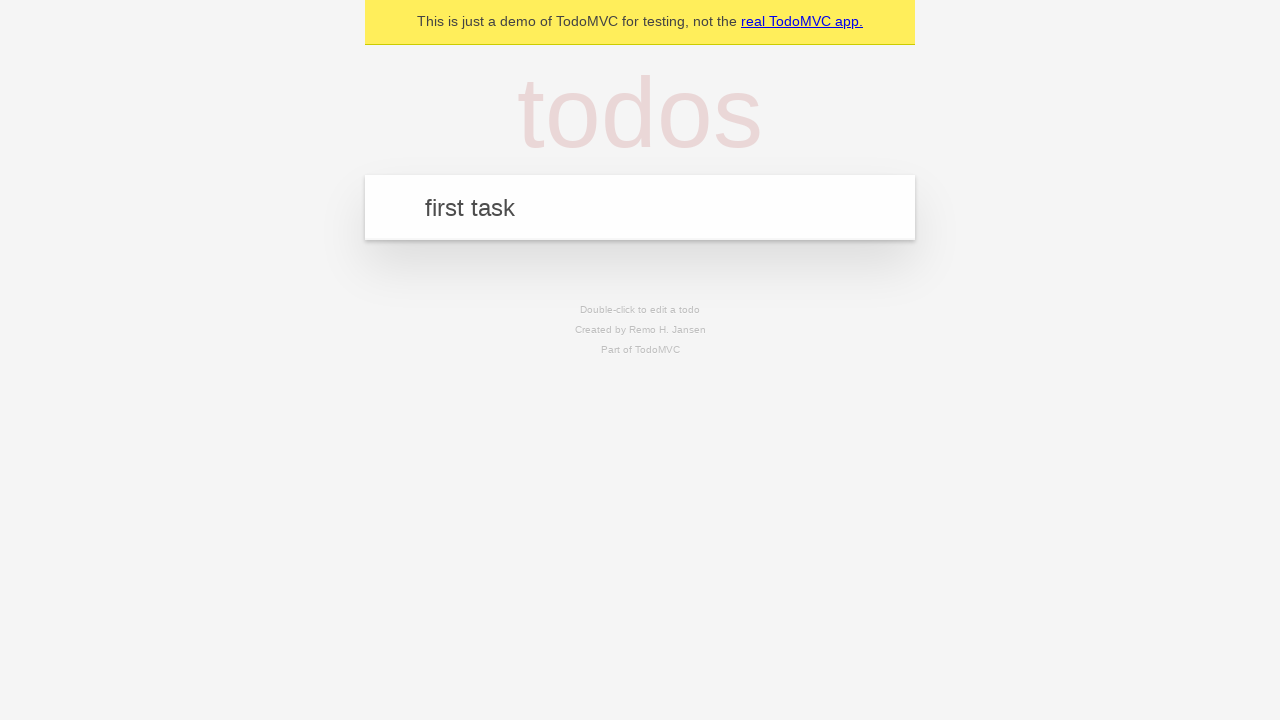

Pressed Enter to add first task on internal:attr=[placeholder="What needs to be done?"i]
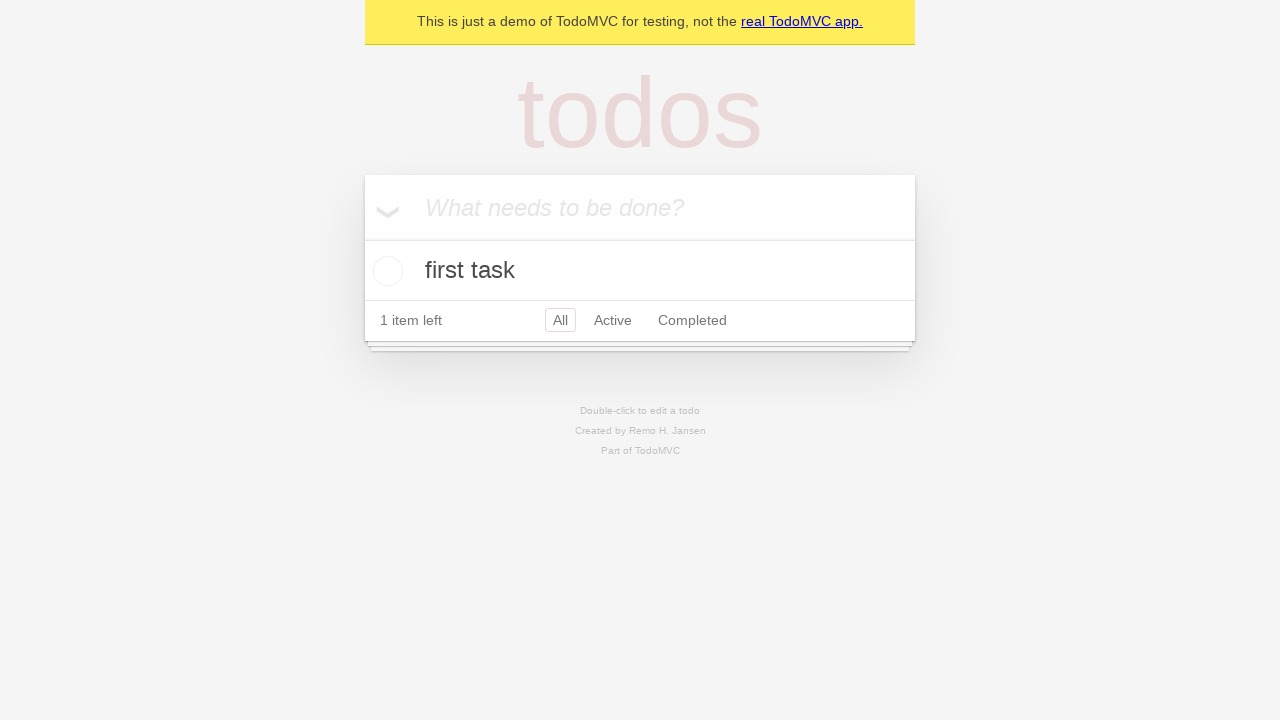

Filled input field with 'second task' on internal:attr=[placeholder="What needs to be done?"i]
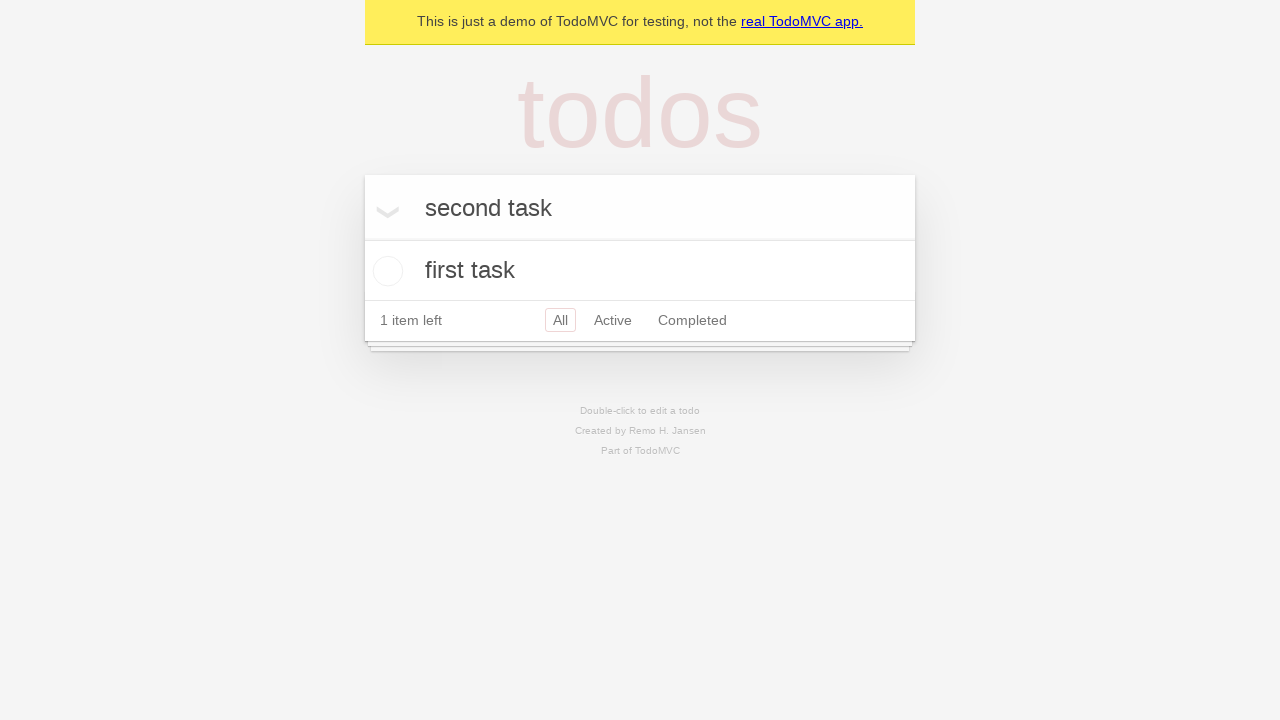

Pressed Enter to add second task on internal:attr=[placeholder="What needs to be done?"i]
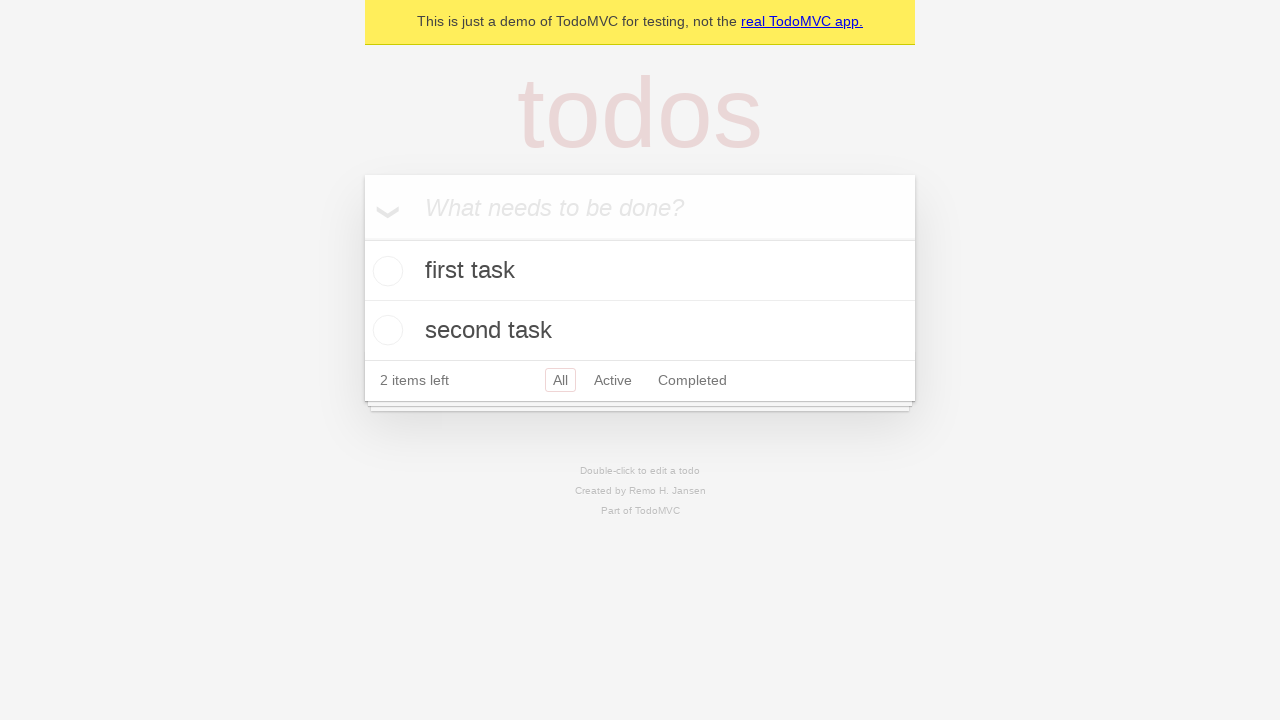

Filled input field with 'third task' on internal:attr=[placeholder="What needs to be done?"i]
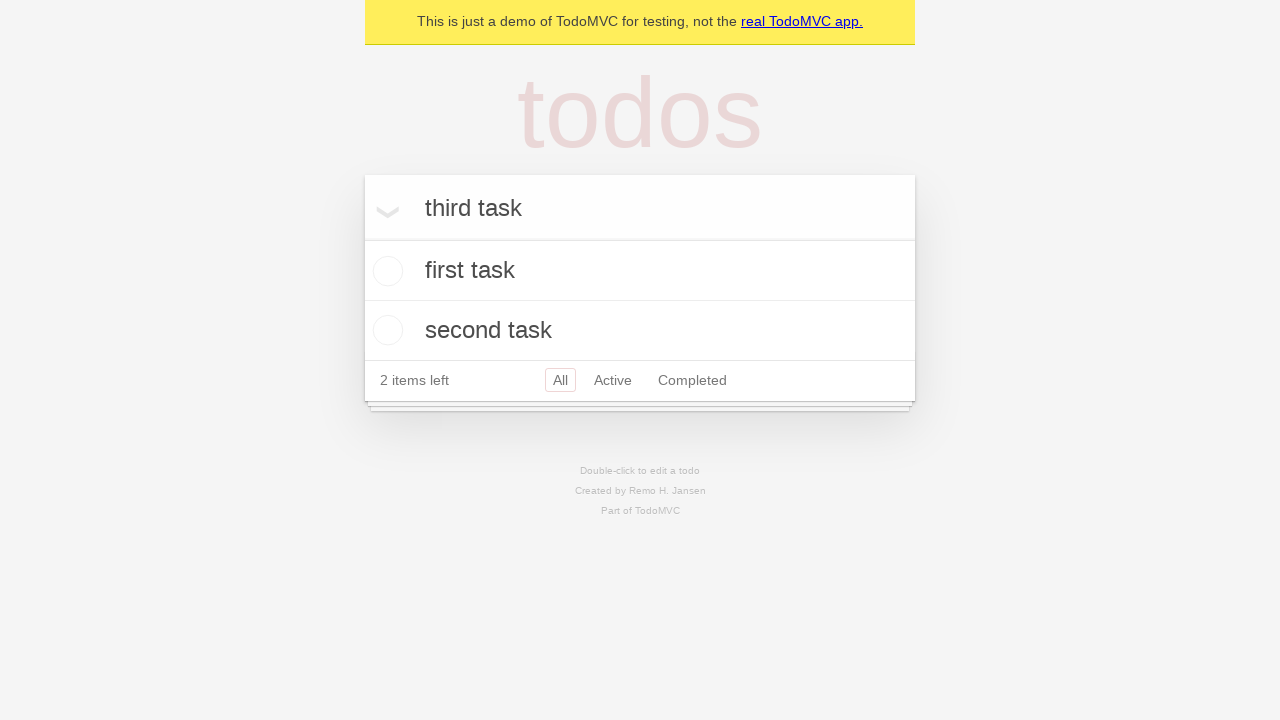

Pressed Enter to add third task on internal:attr=[placeholder="What needs to be done?"i]
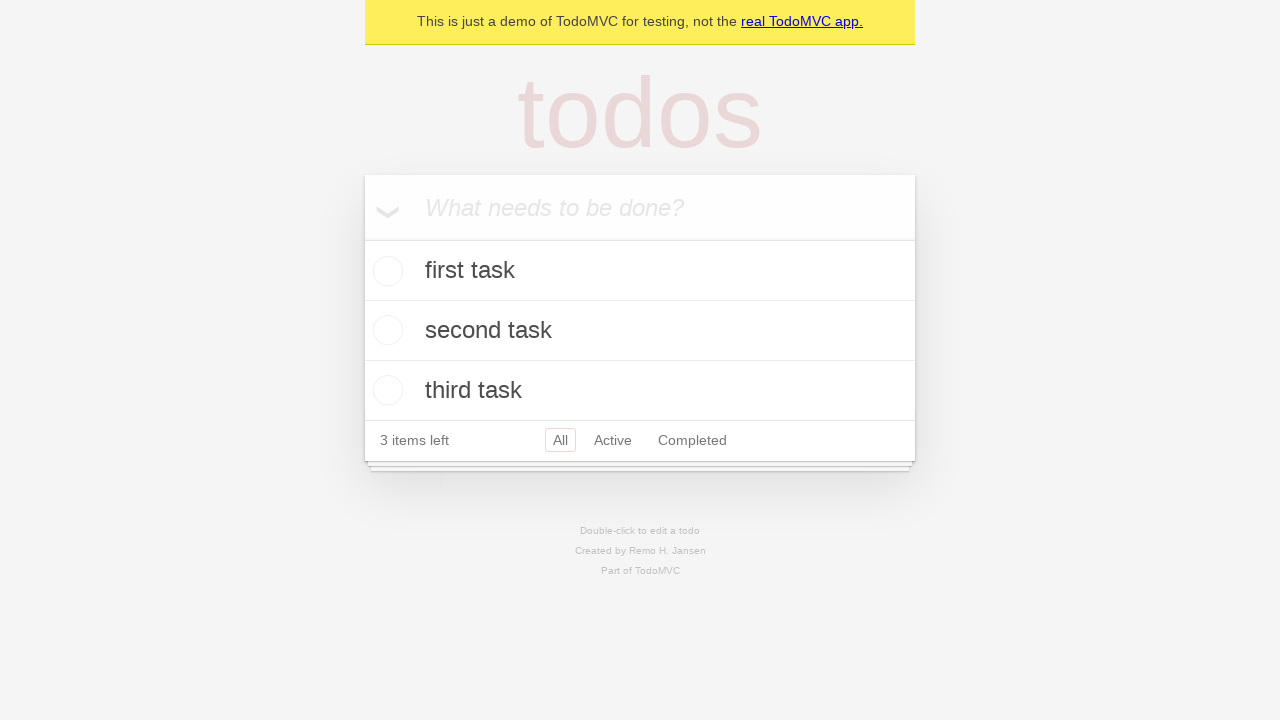

Marked 'second task' as complete at (385, 330) on li >> internal:has-text="second task"i >> internal:label="Toggle Todo"i
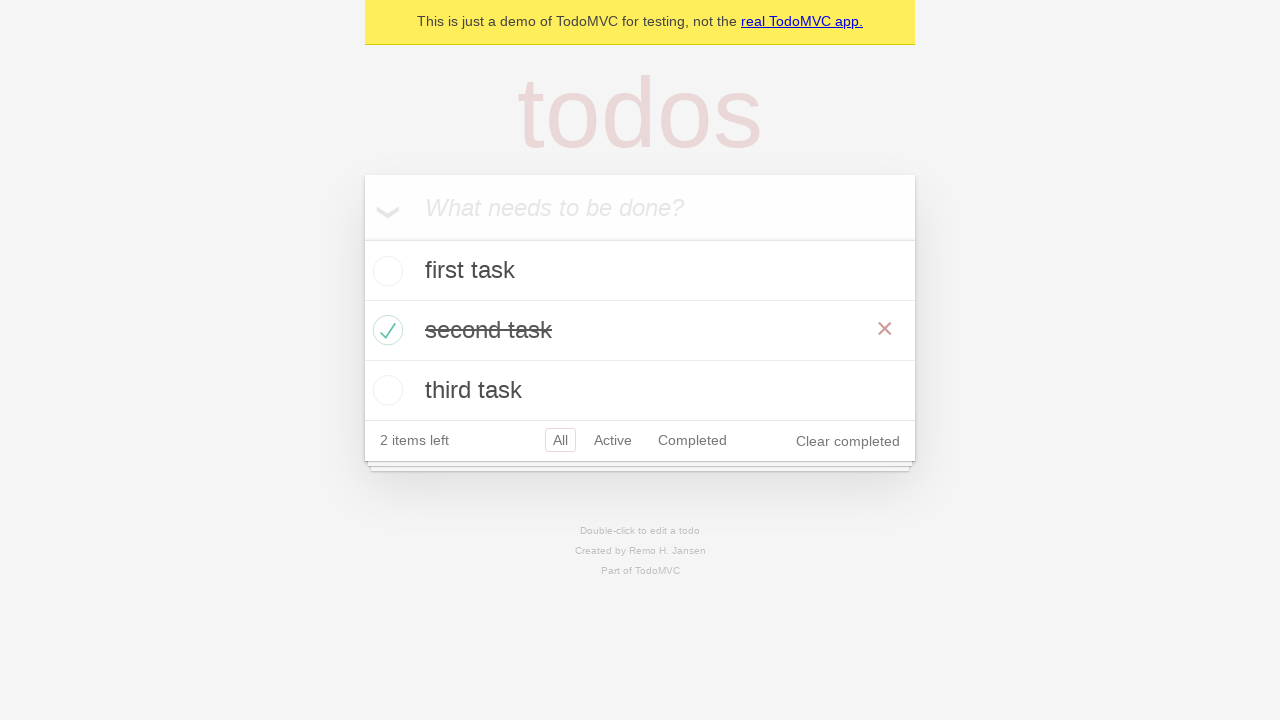

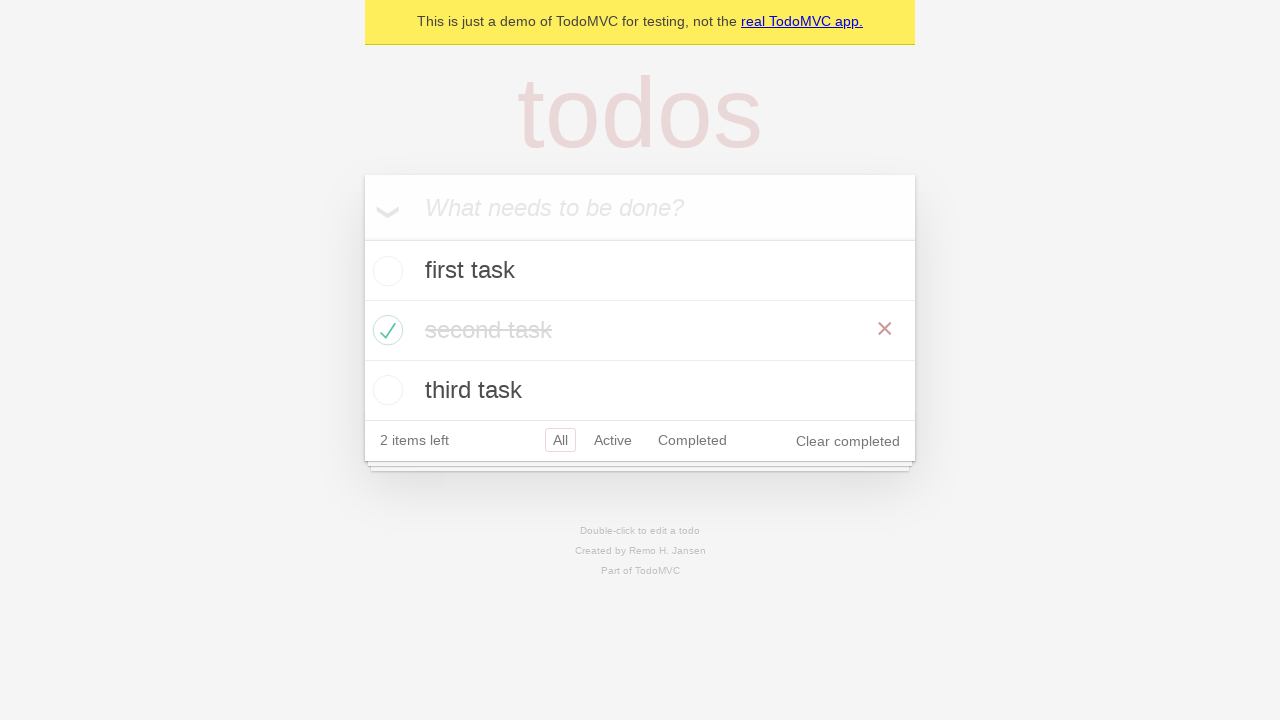